Tests drawing a square on a whiteboard by creating a private board, double-clicking the rectangle tool (to enable square mode), and performing mouse drag actions to draw a shape.

Starting URL: https://wbo.ophir.dev/

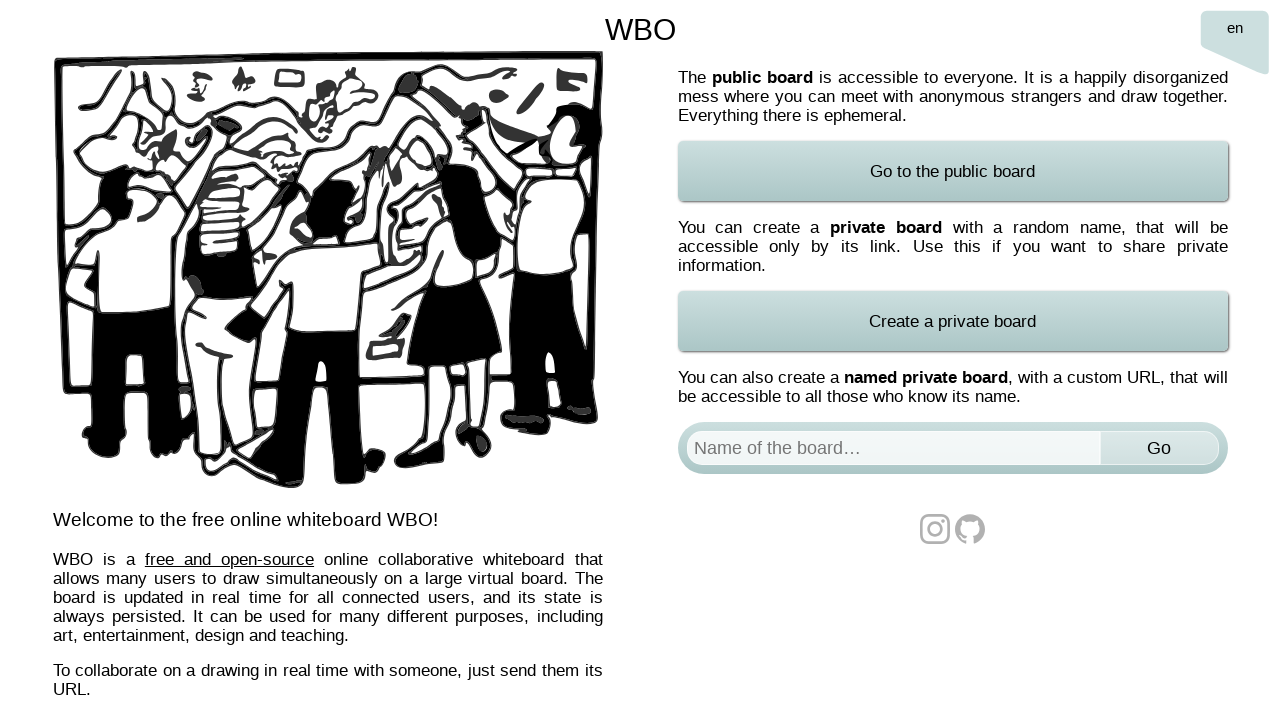

Waited for board selector to load
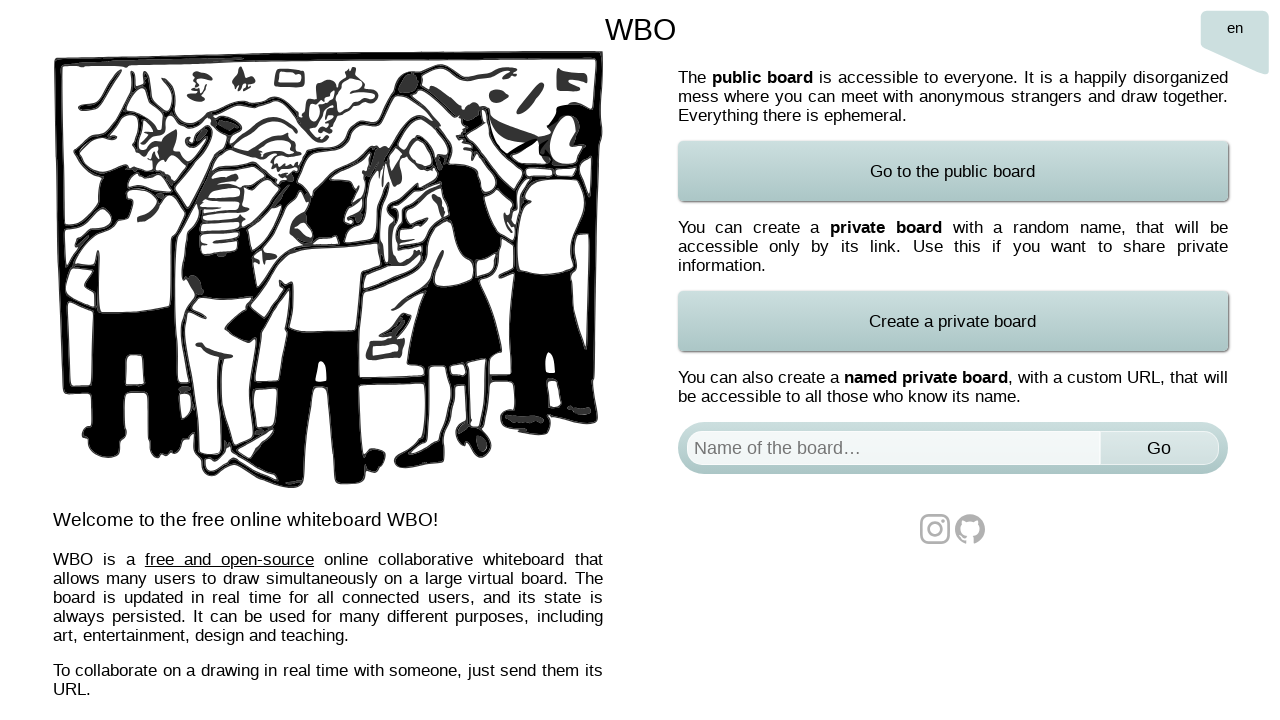

Filled board name field with 'Test Board Square' on #board
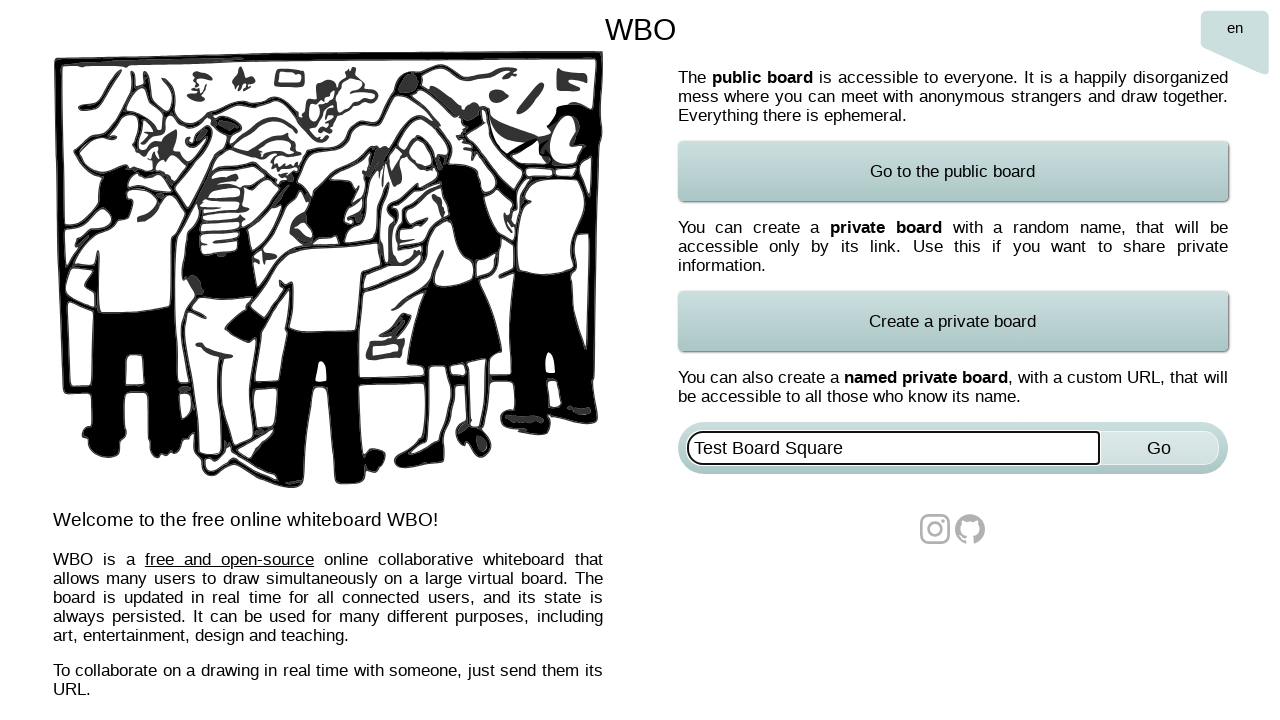

Clicked submit button to create private board at (1159, 448) on xpath=//*[@id='named-board-form']/input[2]
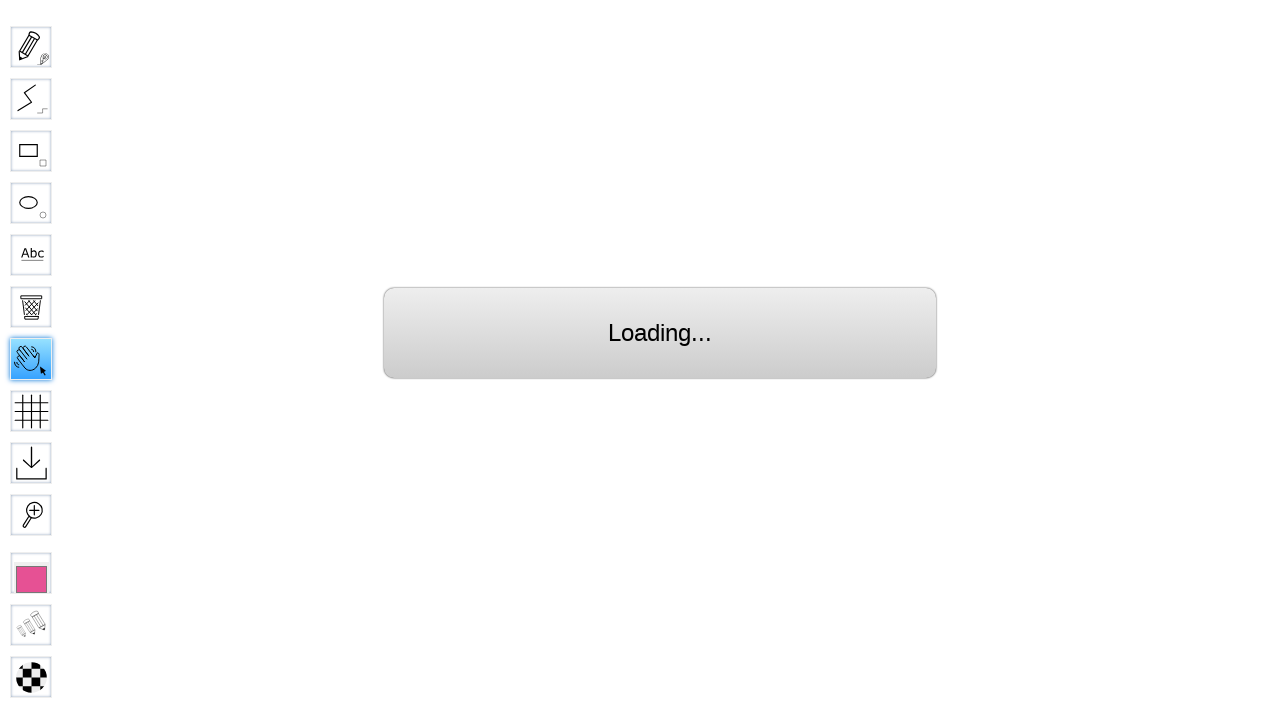

Waited for board to fully load
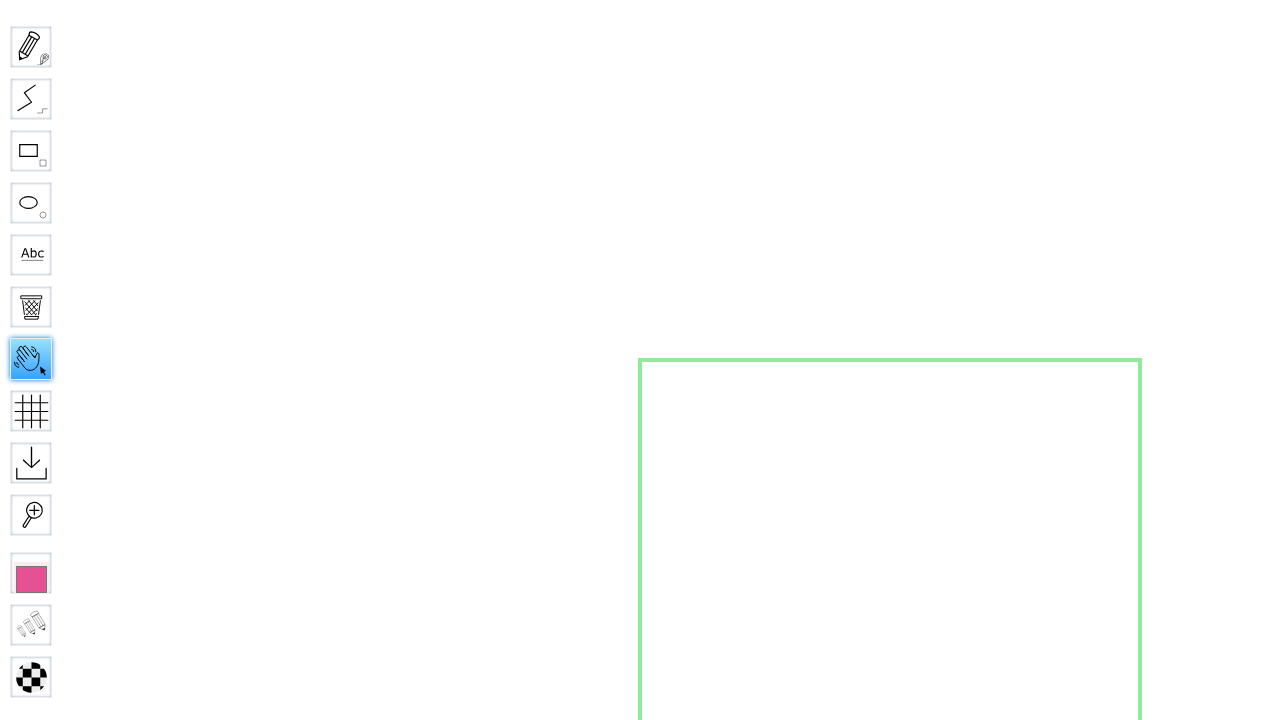

First click on rectangle tool at (31, 151) on #toolID-Rectangle
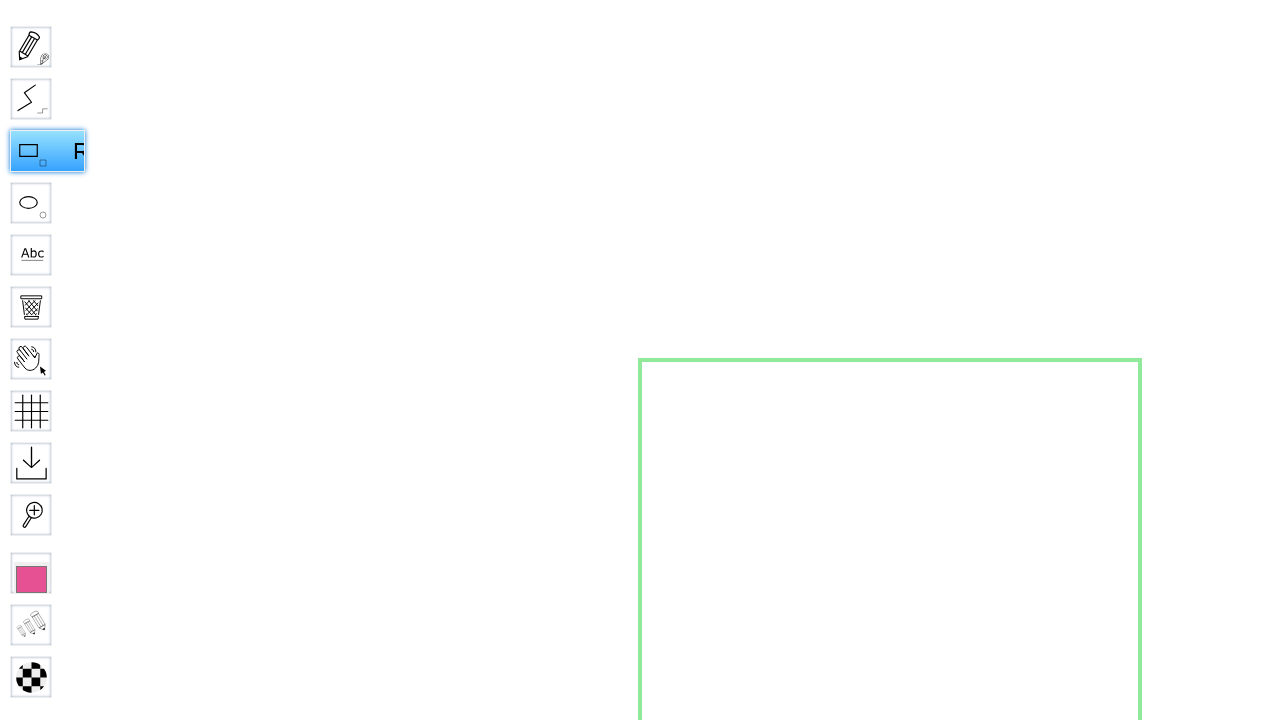

Second click on rectangle tool to enable square mode at (104, 151) on #toolID-Rectangle
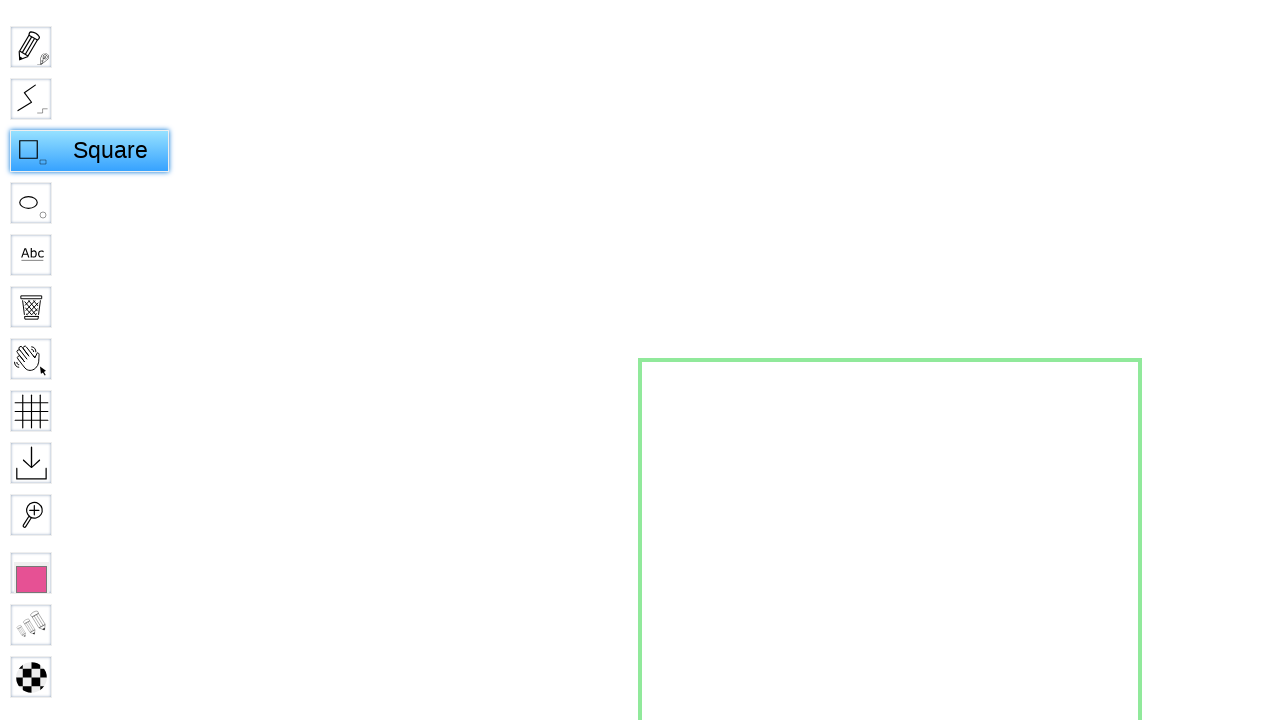

Retrieved viewport size and calculated center coordinates
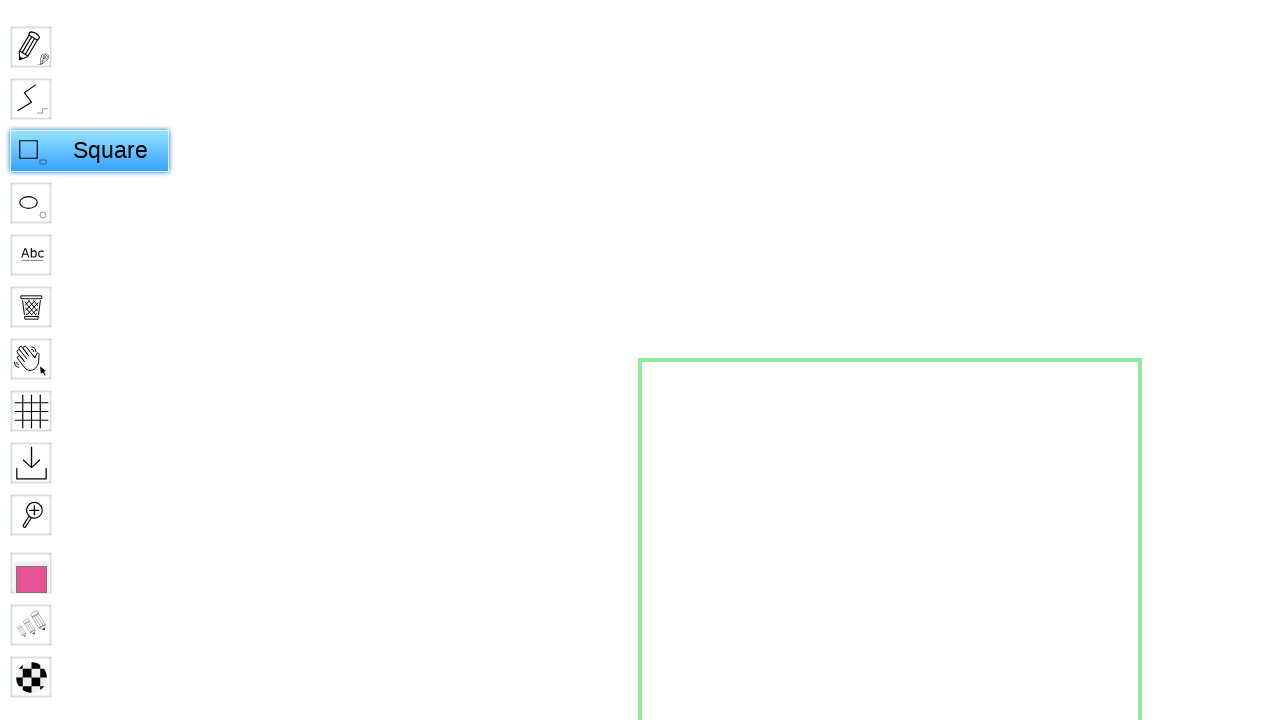

Moved mouse to center of board at (640, 360)
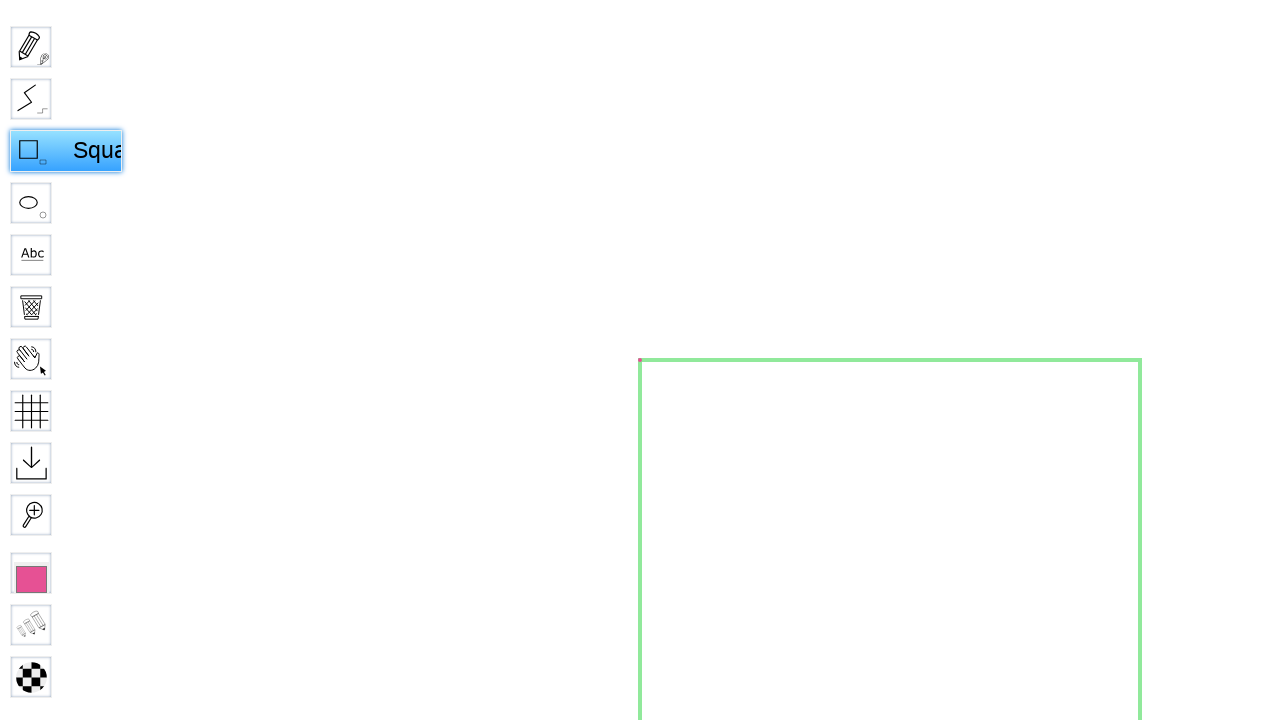

Pressed mouse button down to start drawing at (640, 360)
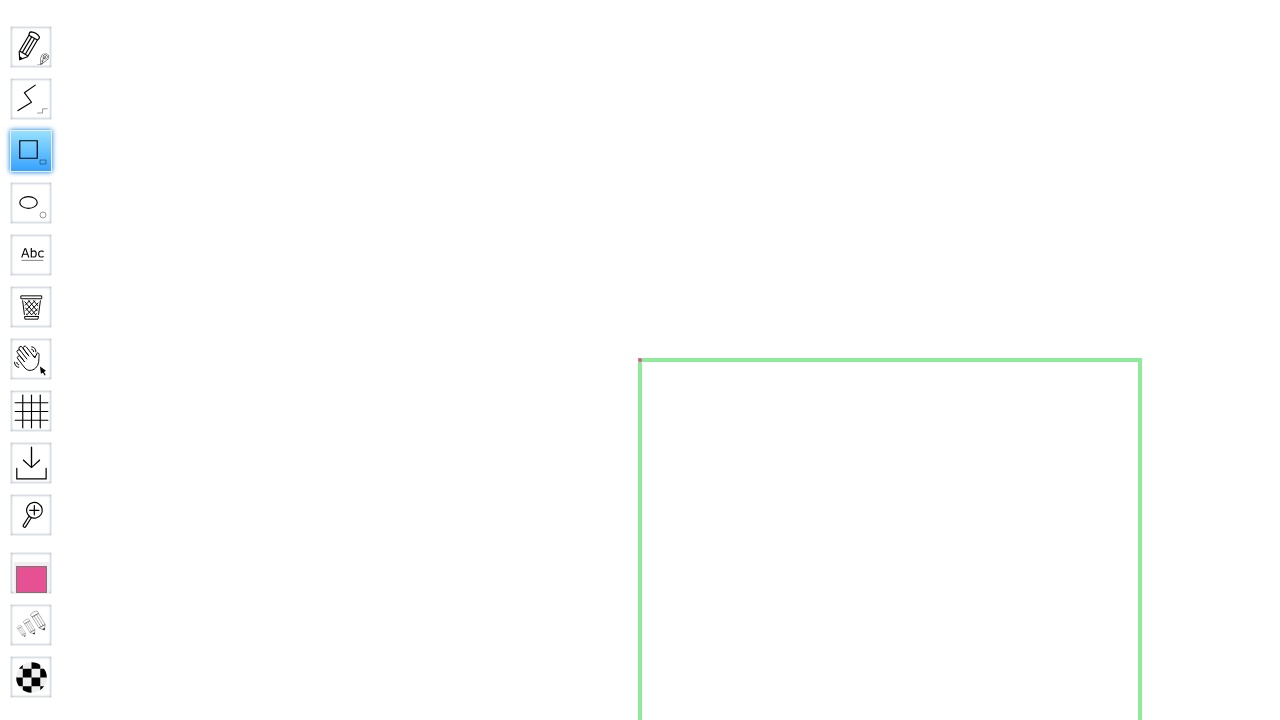

Dragged mouse 500 pixels to the right at (1140, 360)
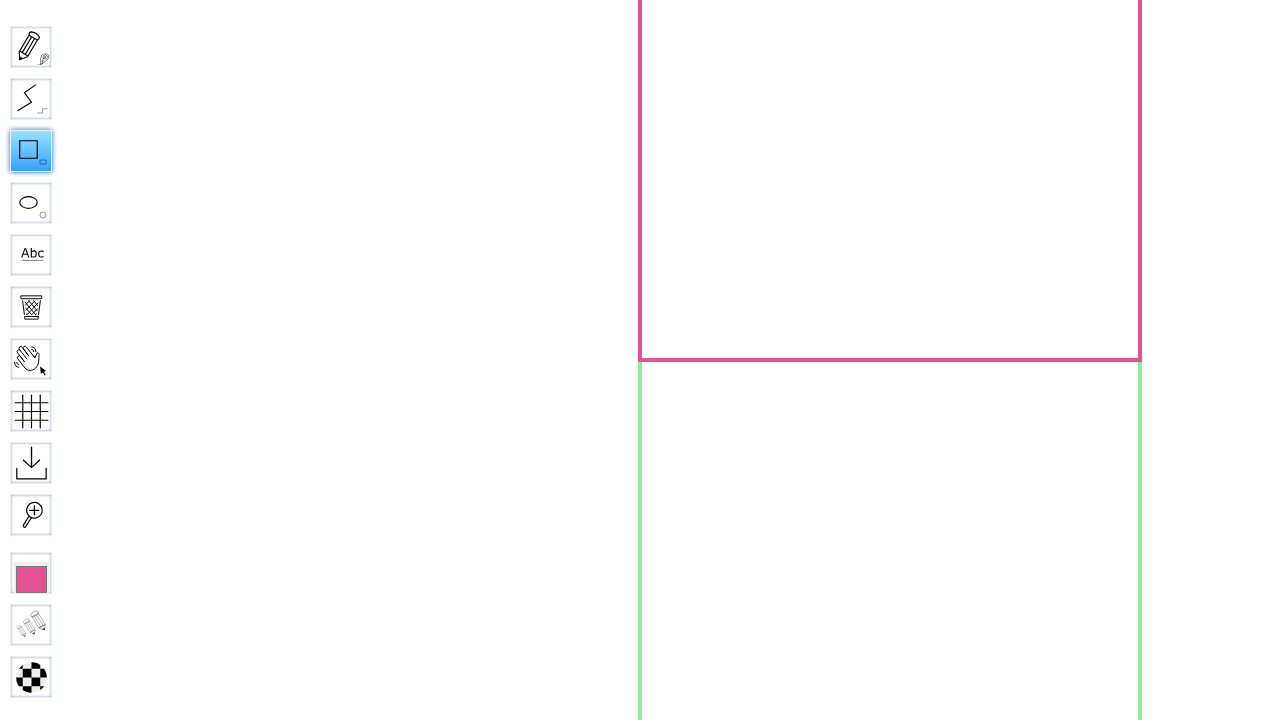

Dragged mouse 200 pixels down to form square shape at (1140, 560)
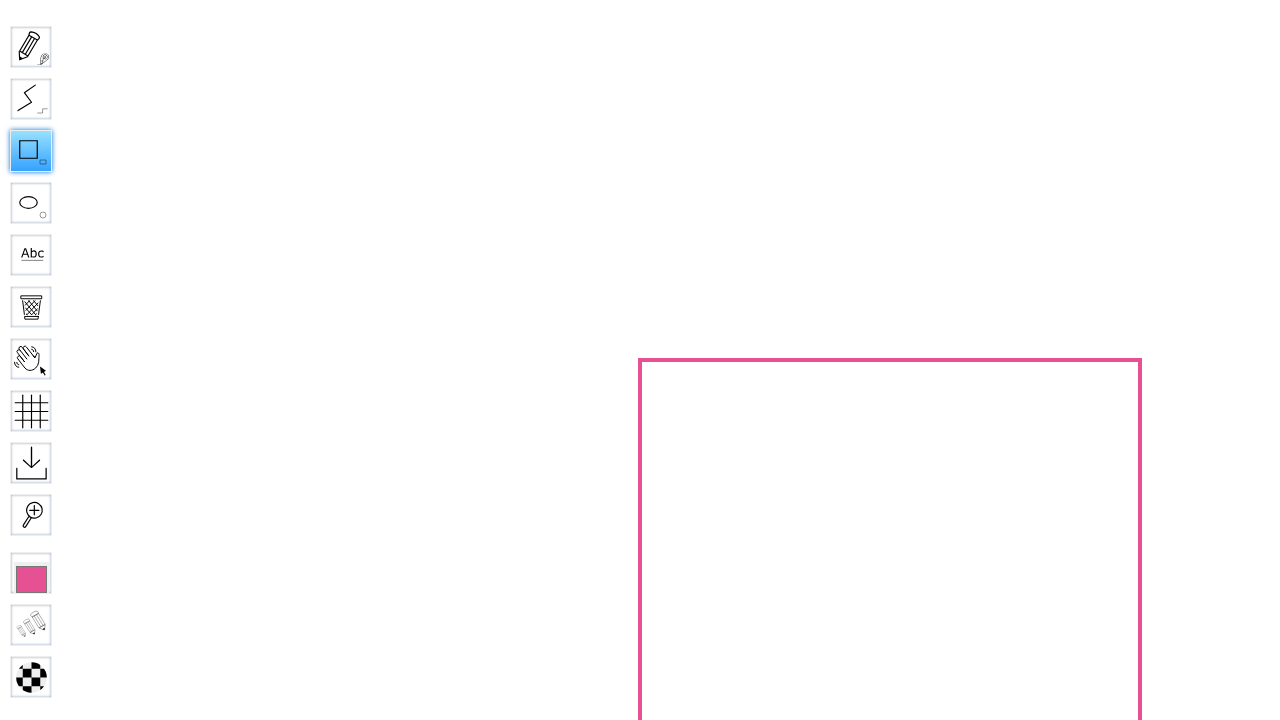

Released mouse button to complete drawing at (1140, 560)
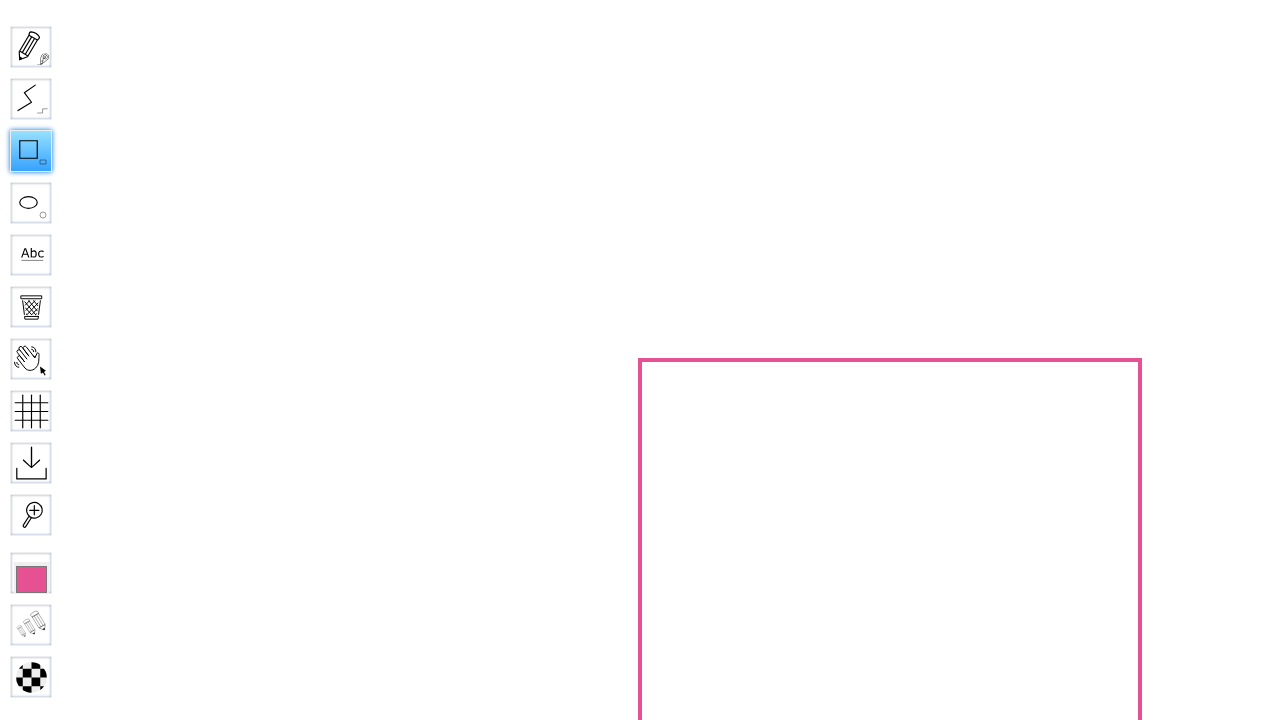

Waited for drawing to be finalized
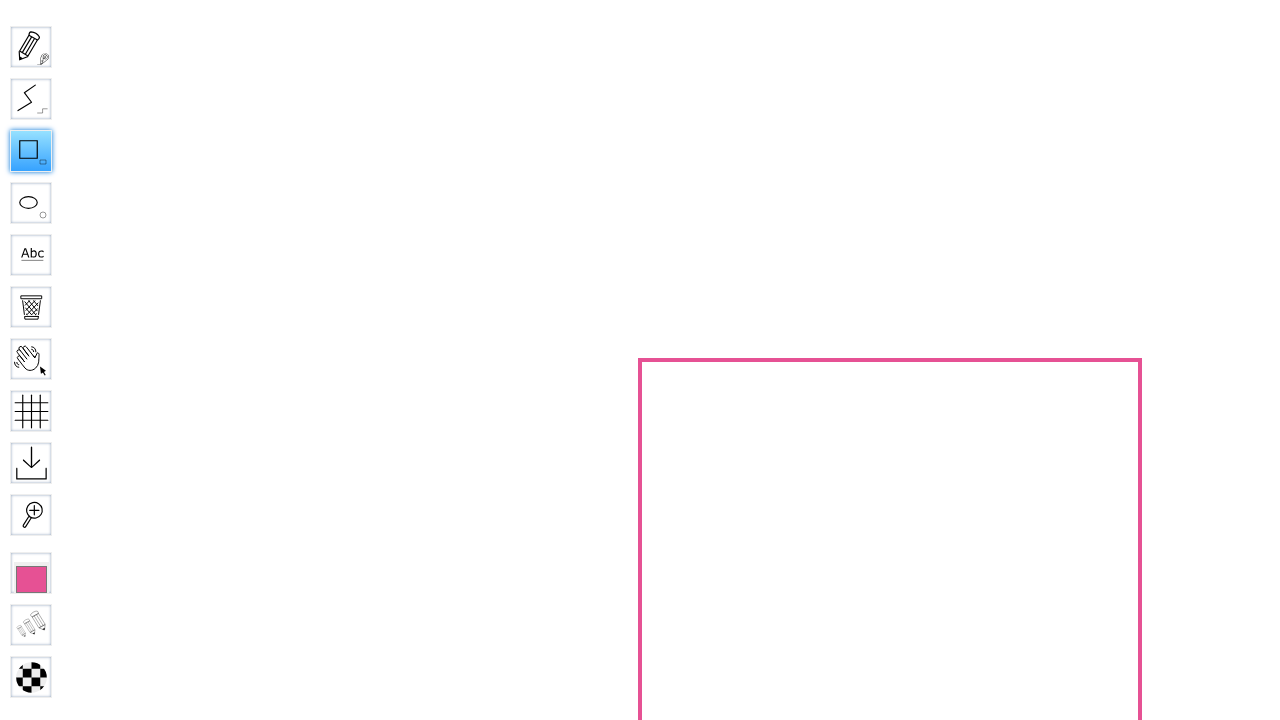

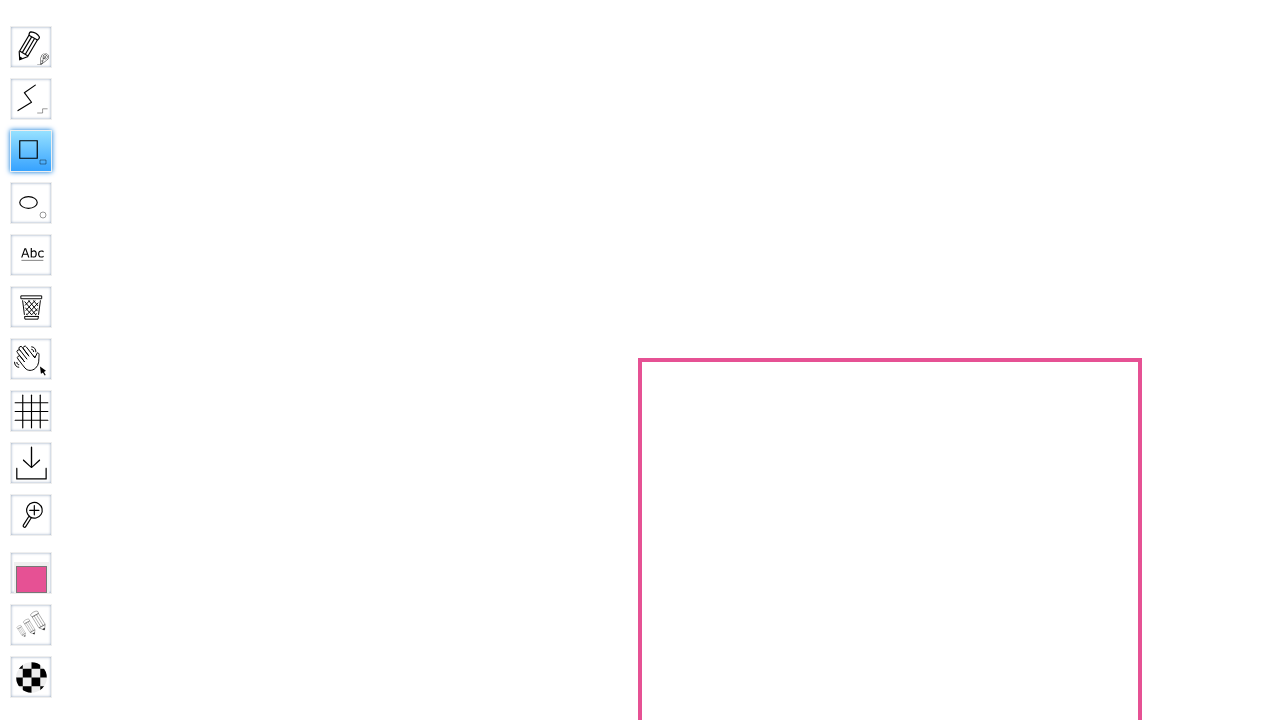